Automates answering a Stepik lesson exercise by filling in a textarea with an answer and clicking the submit button

Starting URL: https://stepik.org/lesson/25969/step/12

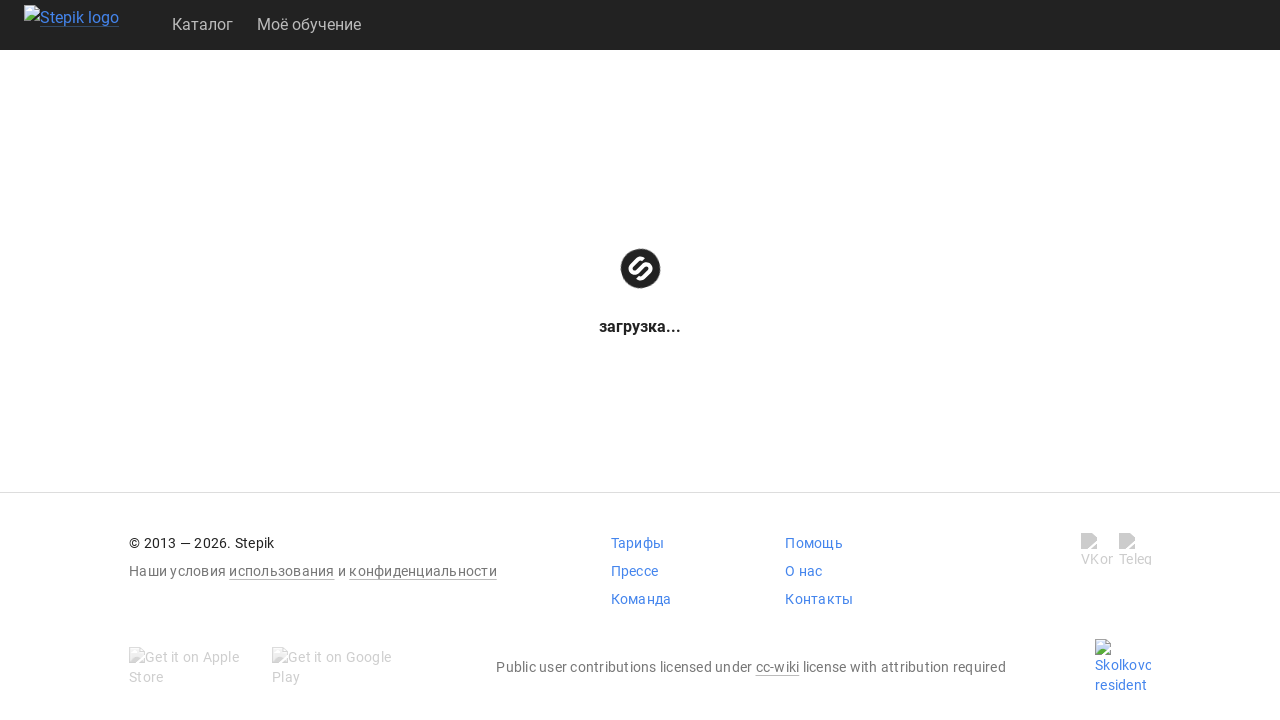

Waited for textarea element to be available
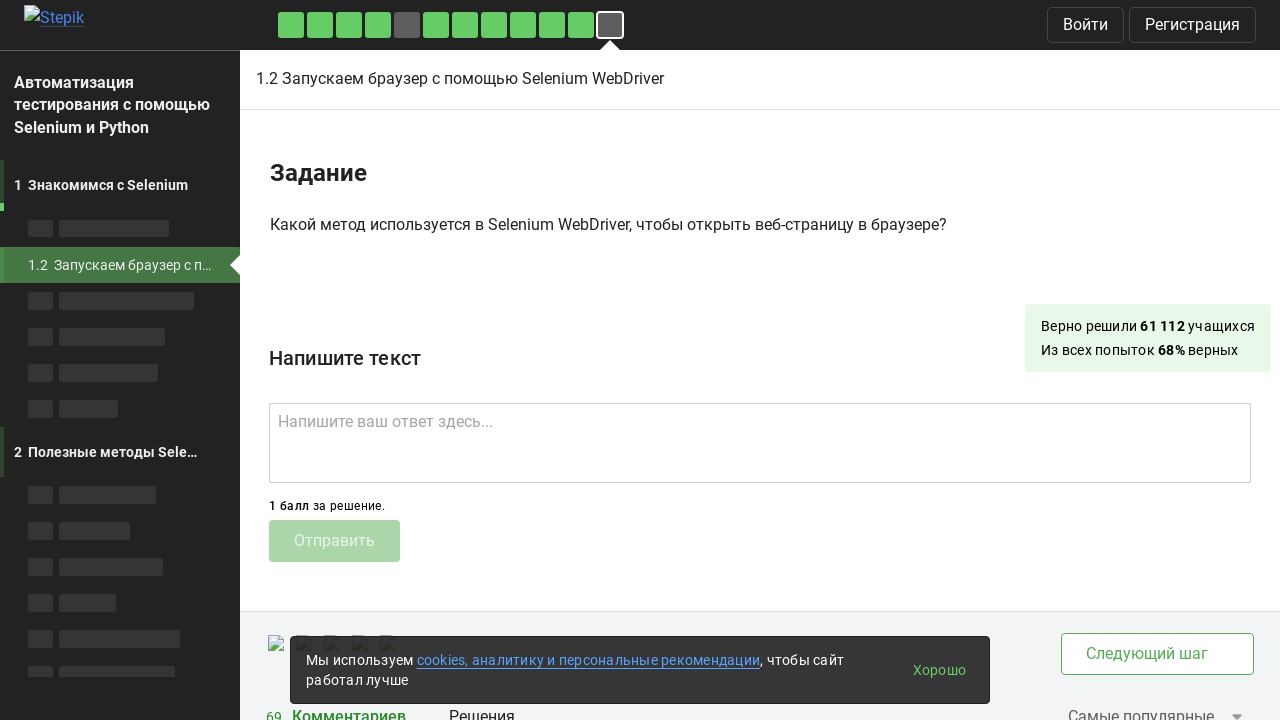

Filled textarea with answer 'get()' on .textarea
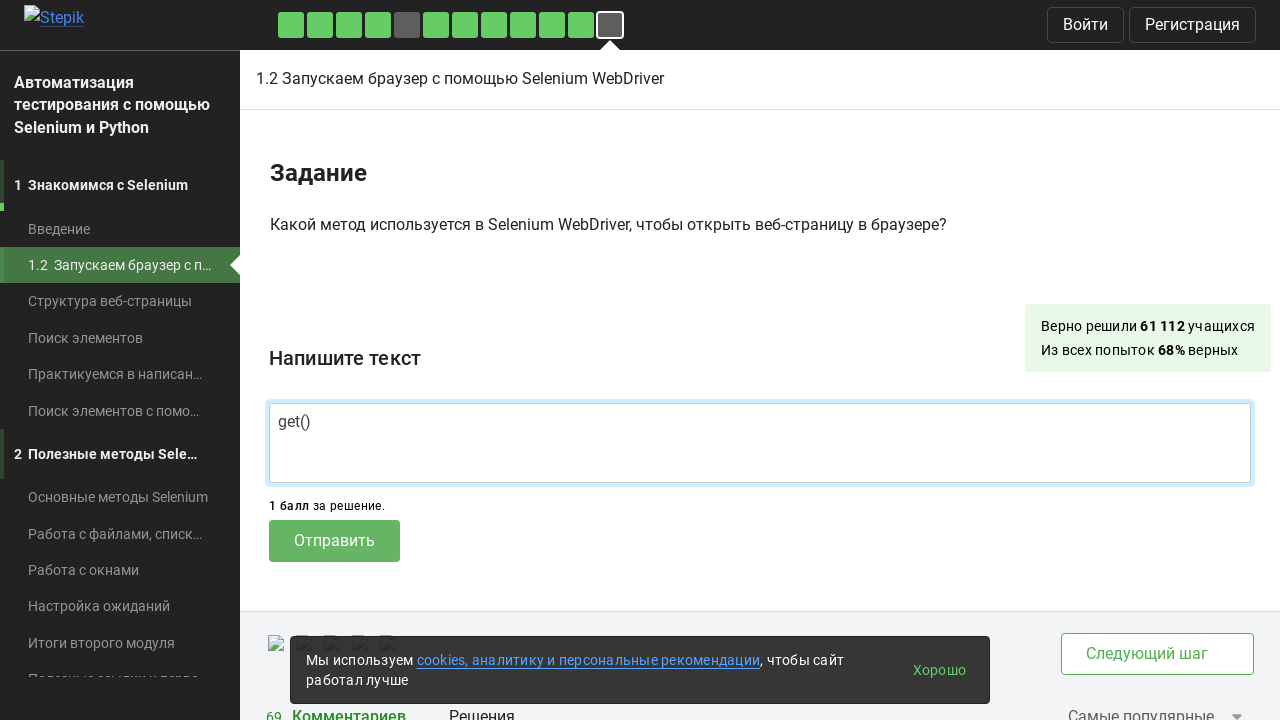

Clicked submit button to submit the answer at (334, 541) on .submit-submission
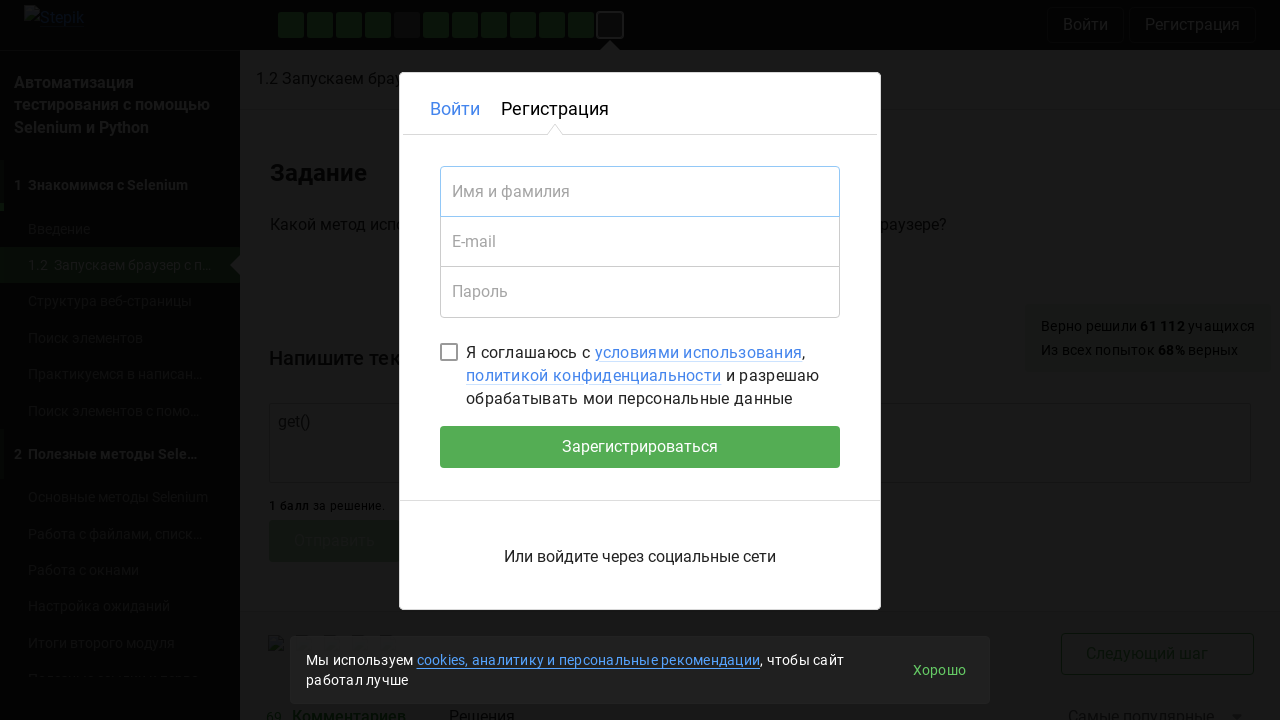

Waited 2 seconds for submission result to appear
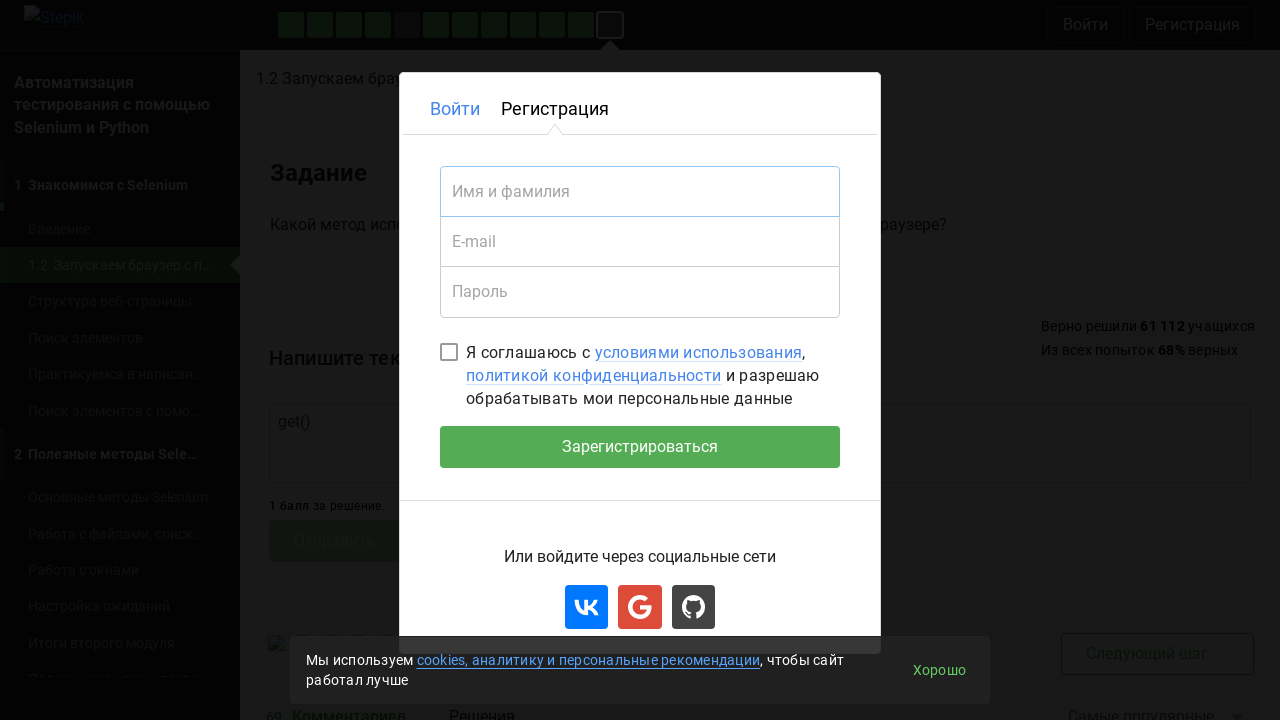

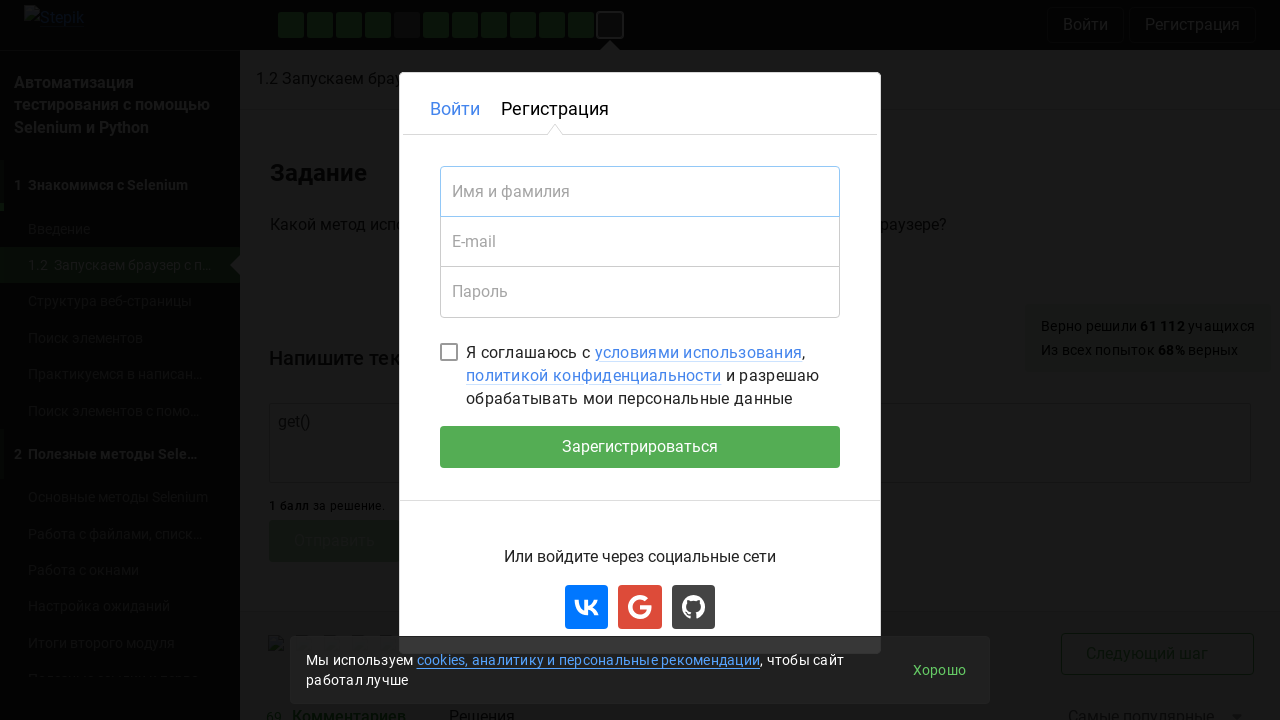